Tests the SRI (Ecuador tax service) RUC lookup functionality by entering a RUC number and clicking the search button to retrieve taxpayer information.

Starting URL: https://srienlinea.sri.gob.ec/sri-en-linea/SriRucWeb/ConsultaRuc/Consultas/consultaRuc

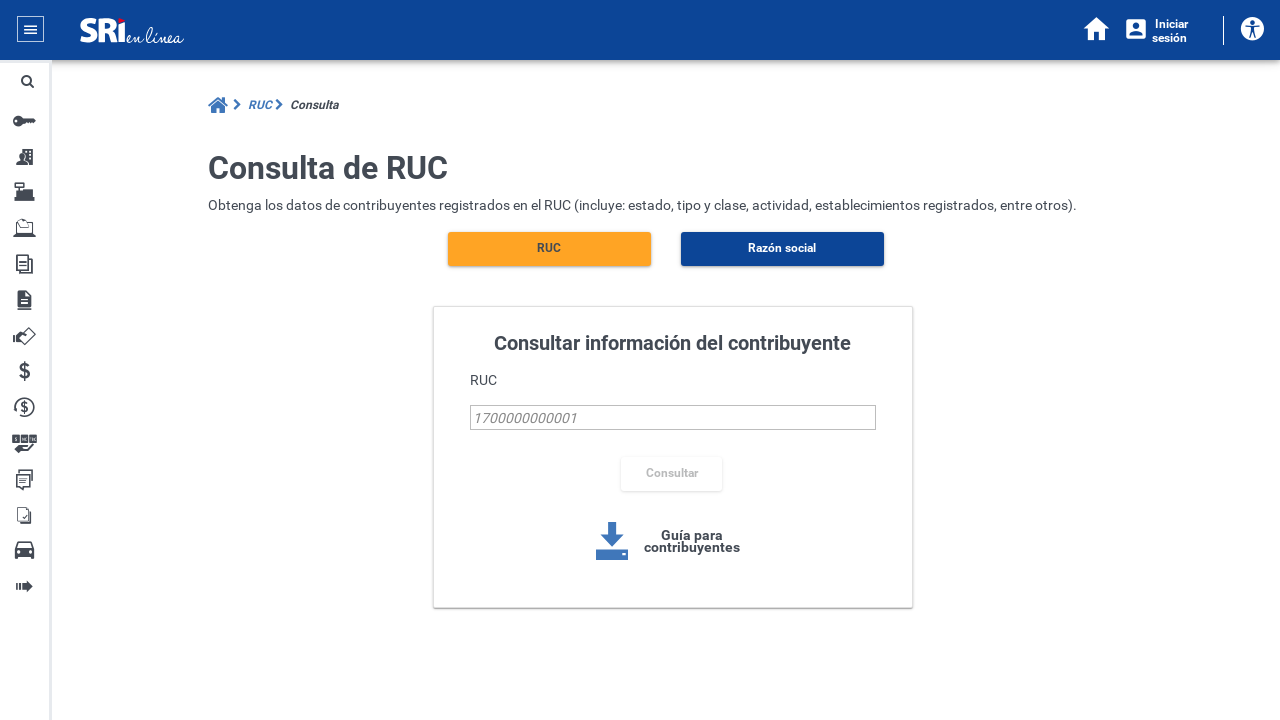

RUC input field selector loaded
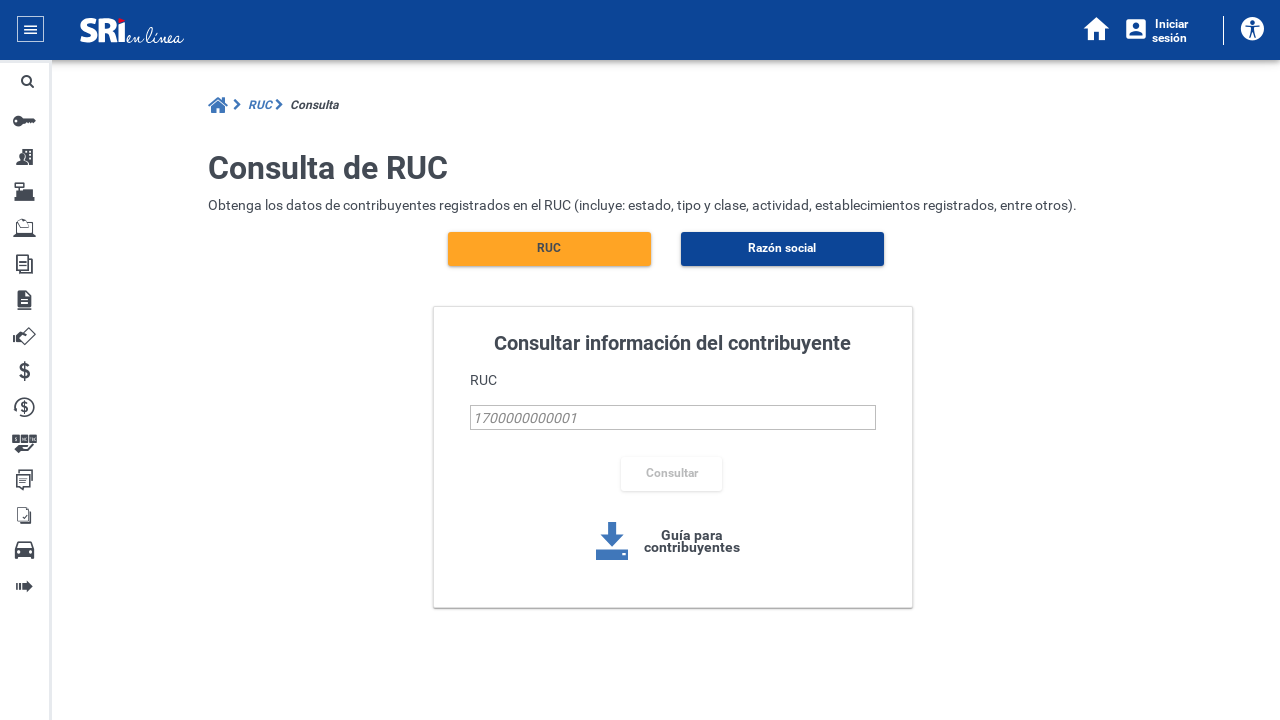

Filled RUC input field with '0190340325001' on #busquedaRucId
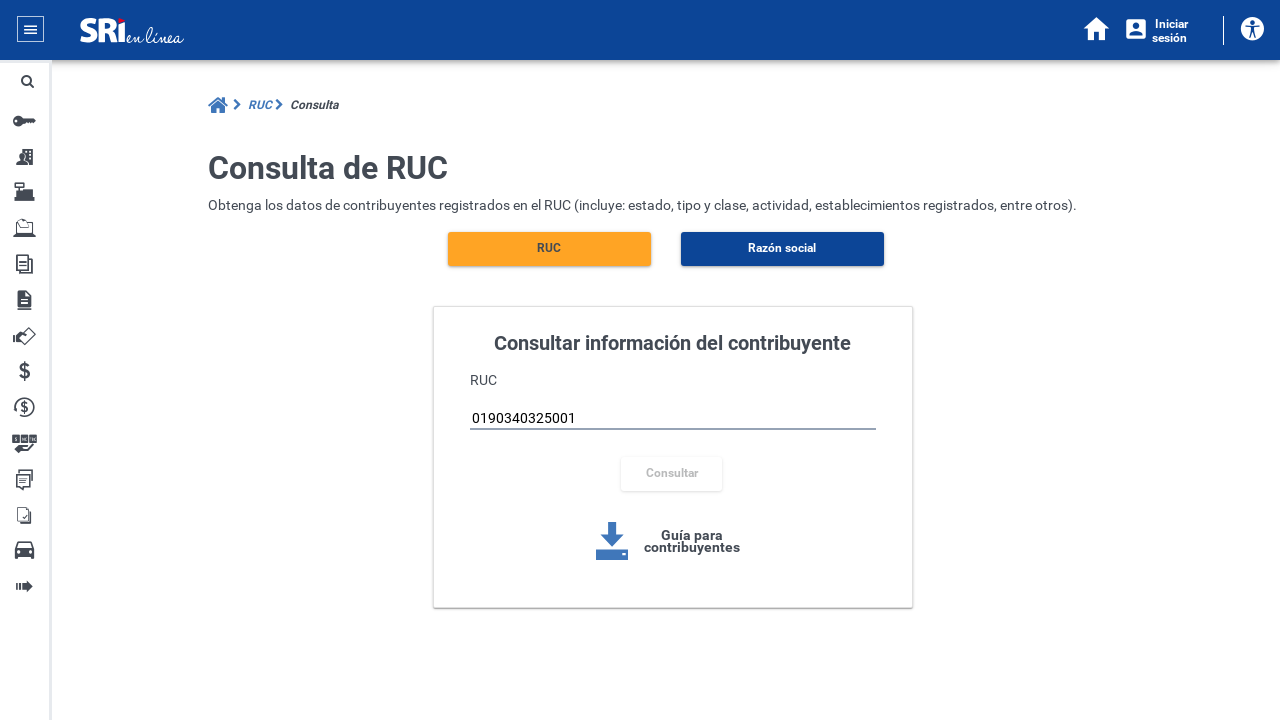

Clicked search button to query RUC information at (672, 442) on xpath=//button[contains(@class, 'ui-button-text-only') and .//span[contains(text
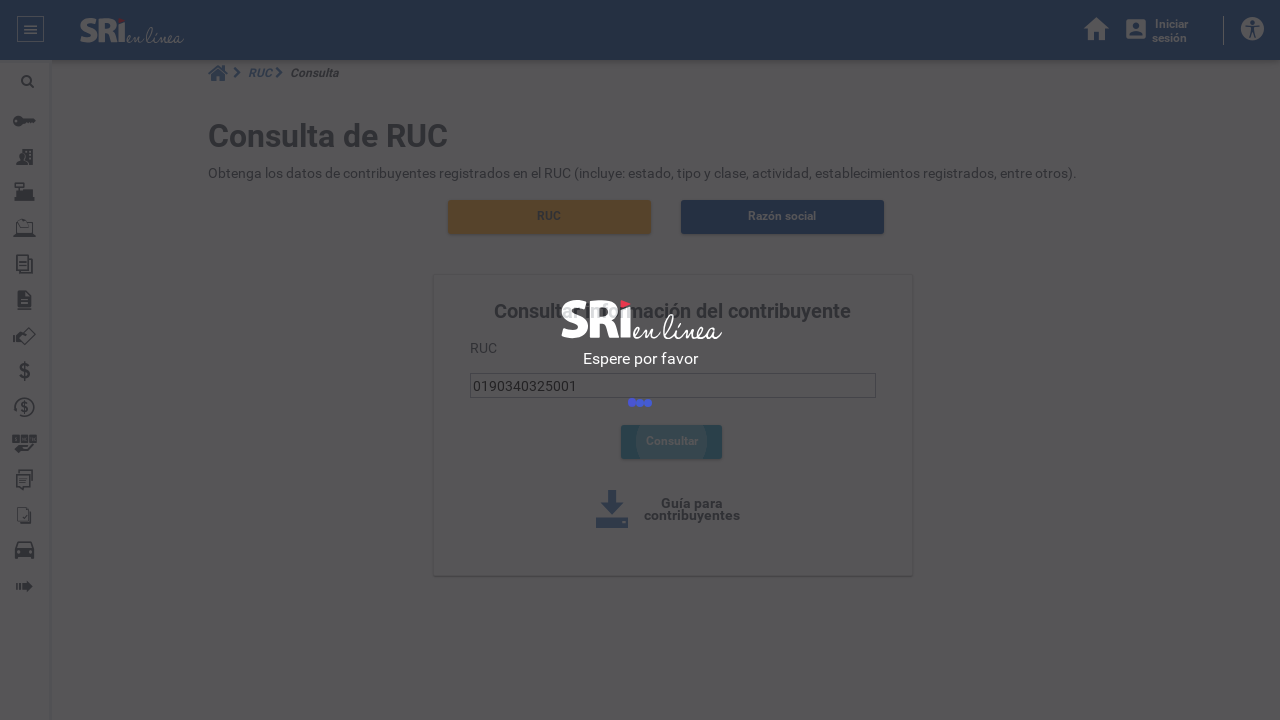

Waited 5 seconds for search results to load
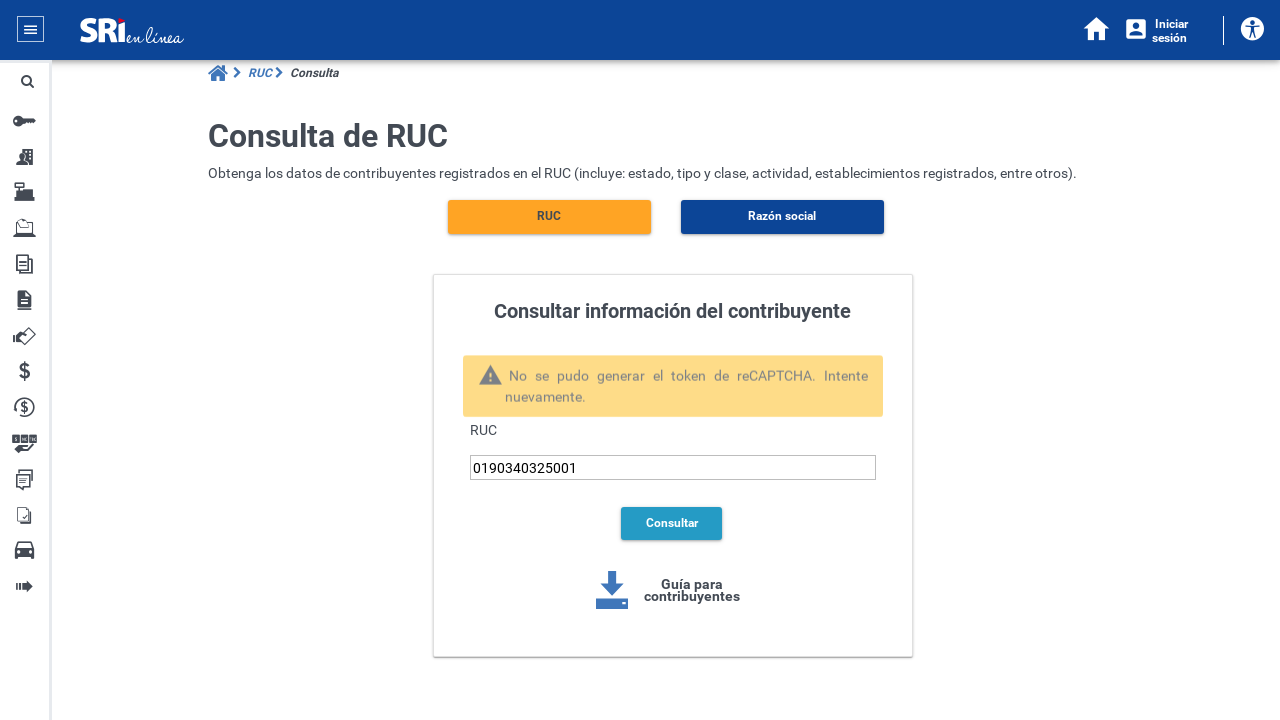

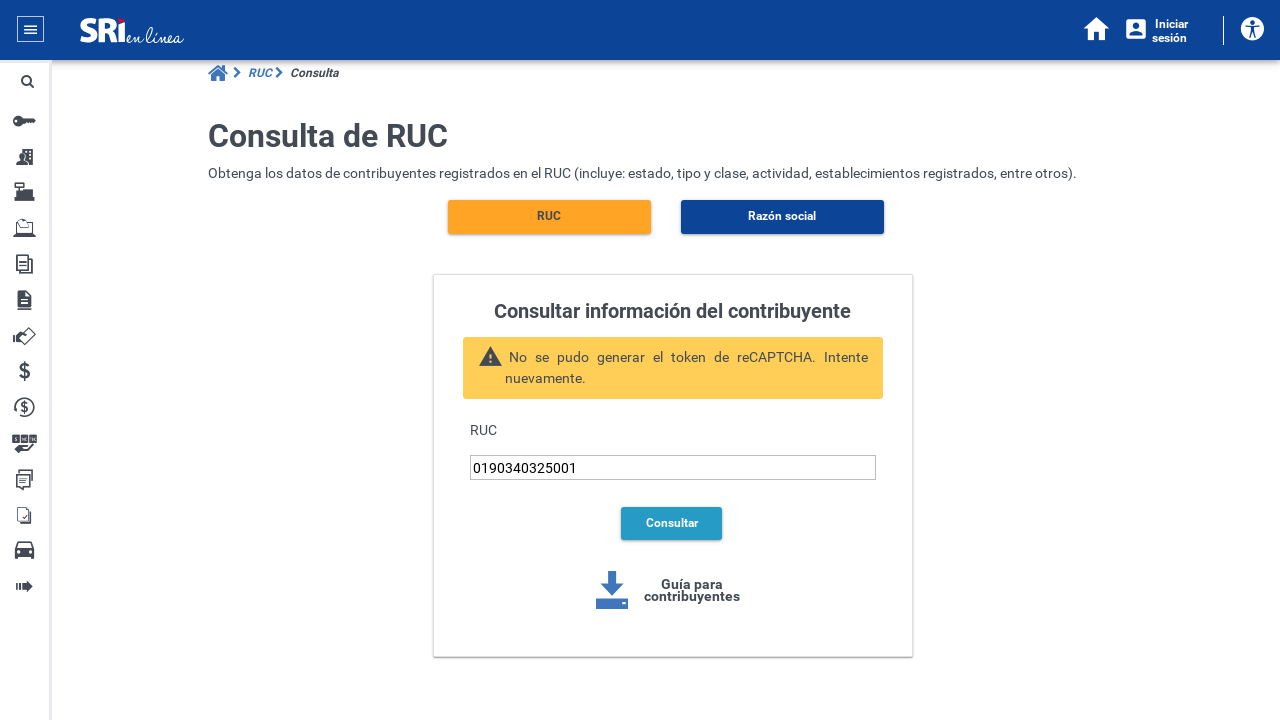